Tests checkbox functionality by clicking on a friends and family checkbox and verifying its selection state

Starting URL: https://rahulshettyacademy.com/dropdownsPractise/

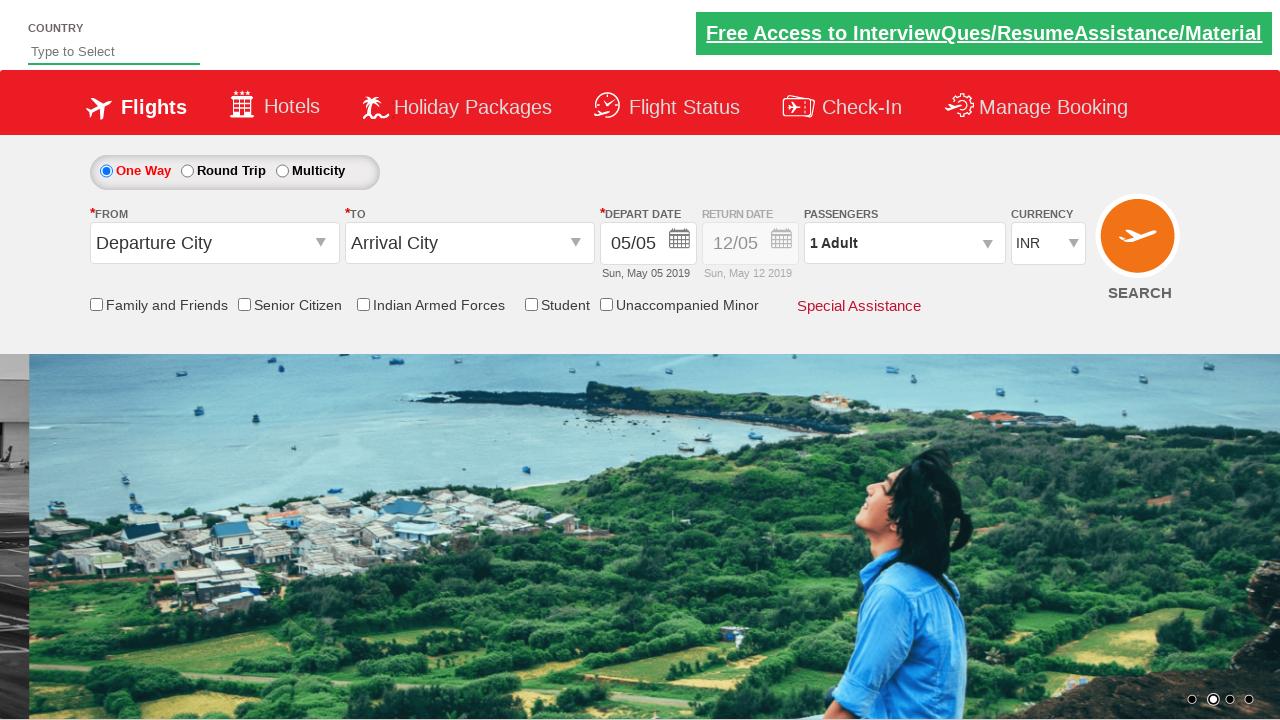

Clicked on the friends and family checkbox at (96, 304) on input[id*='chk_friendsandfamily']
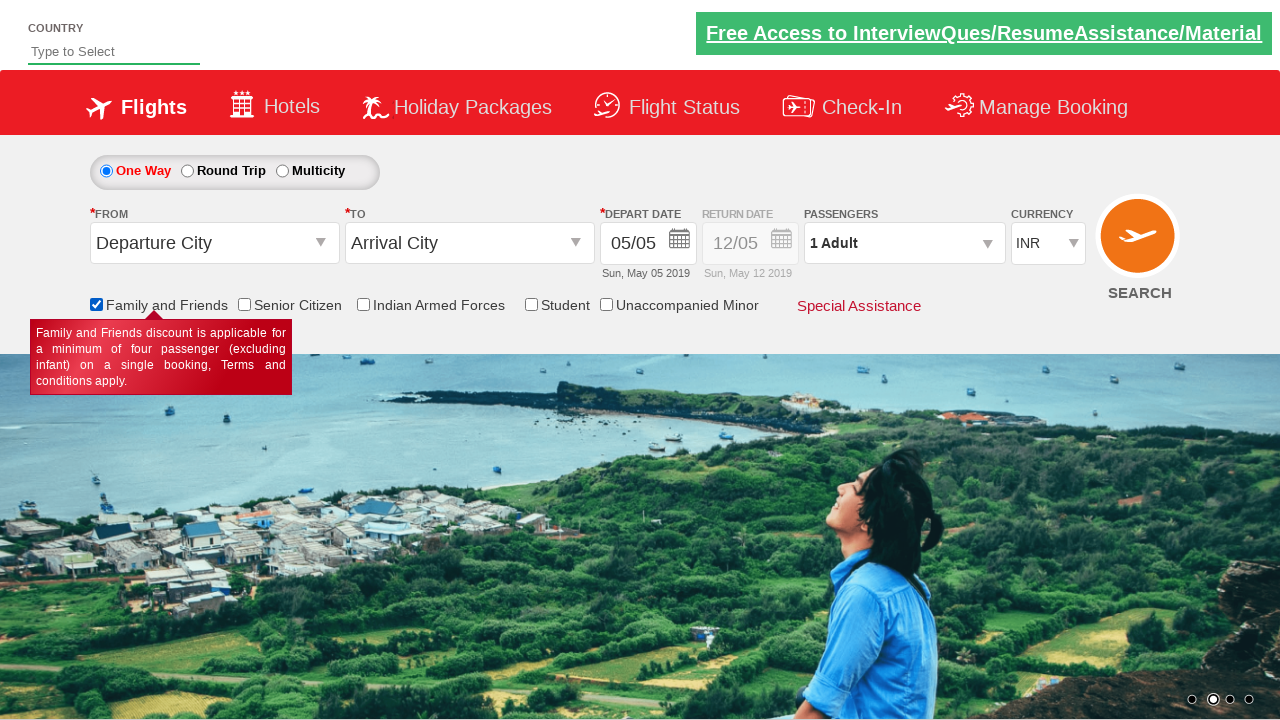

Verified that the friends and family checkbox is selected
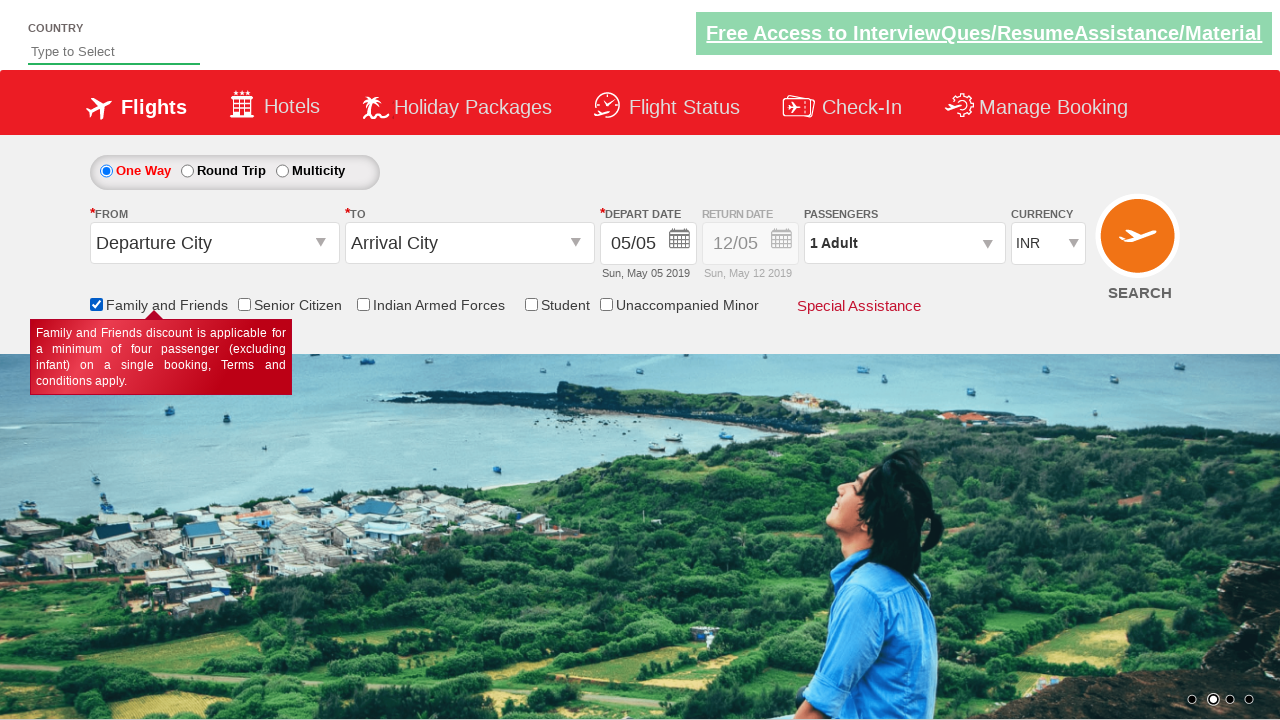

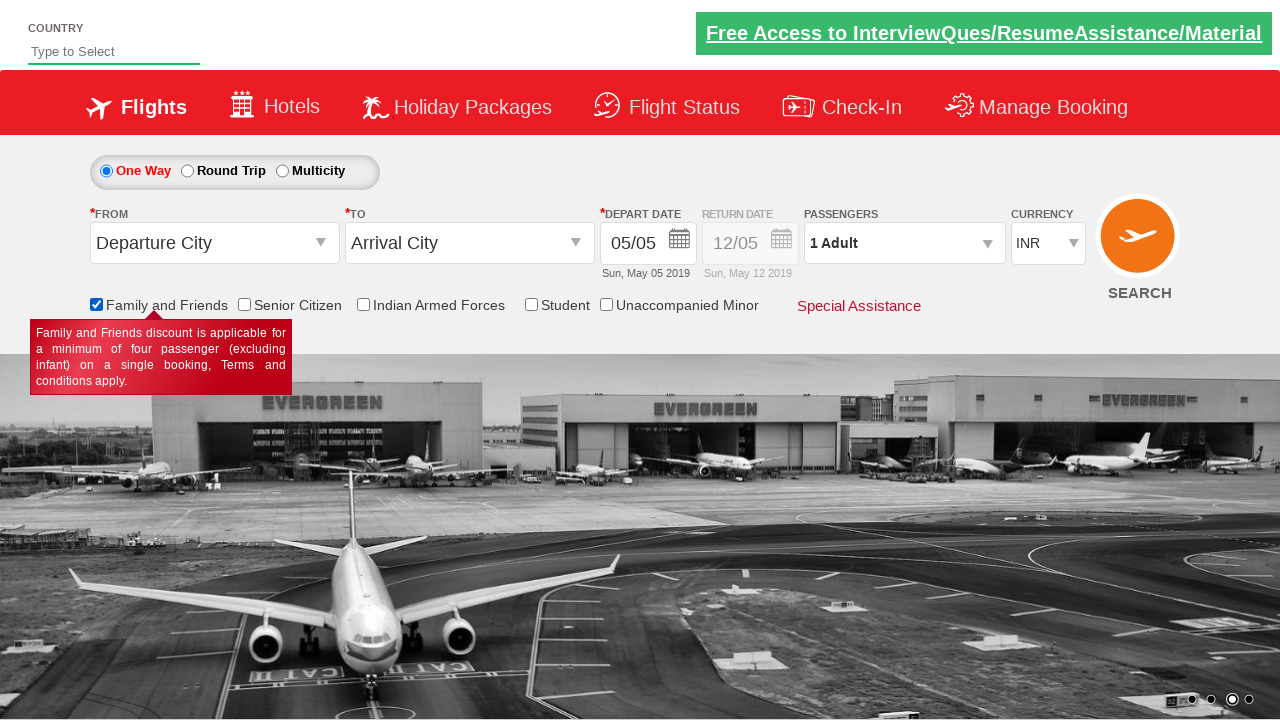